Tests search functionality by entering a search term and clicking the search button using JavaScript execution

Starting URL: http://www.uat.akdmc.com/

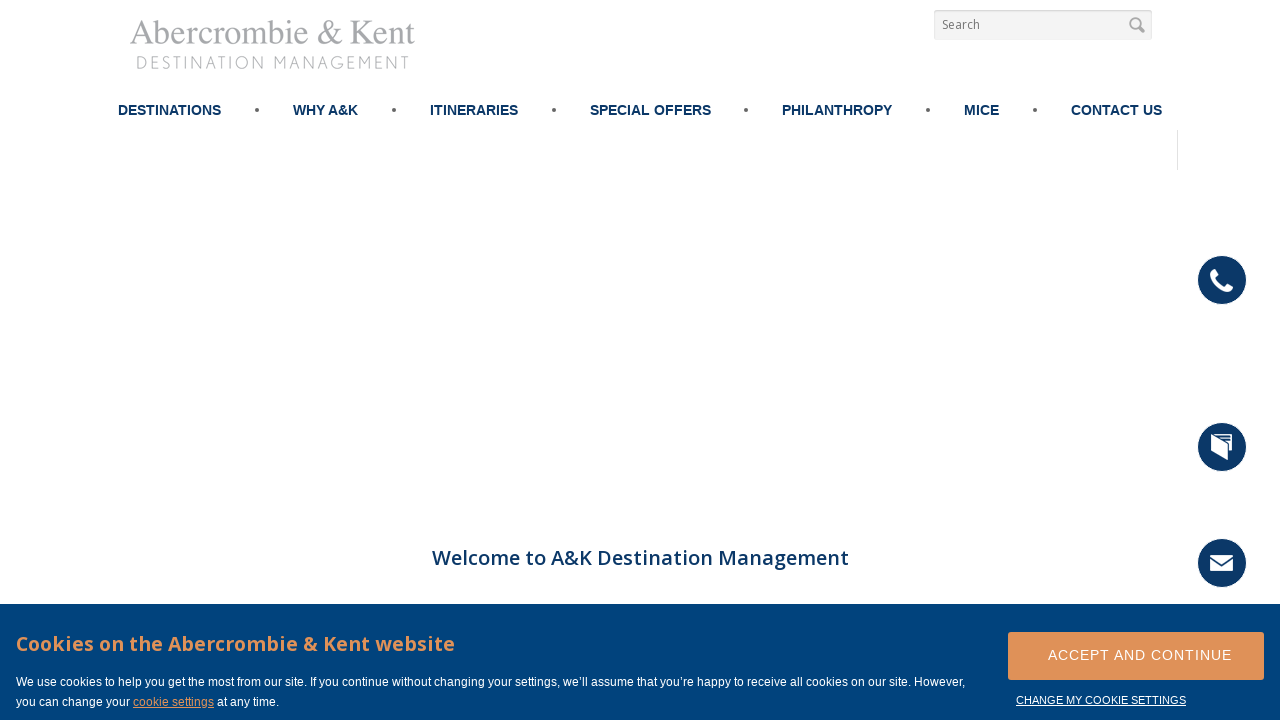

Set search term to 'africa' using JavaScript
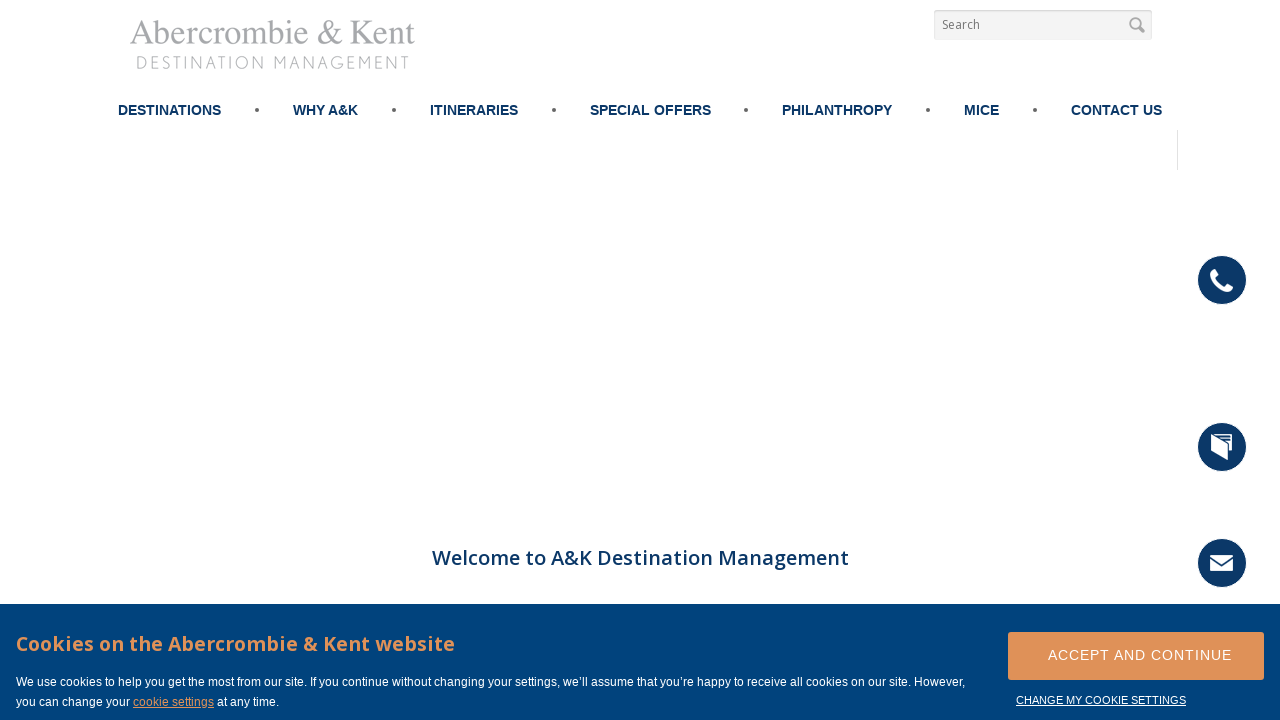

Clicked search button using JavaScript
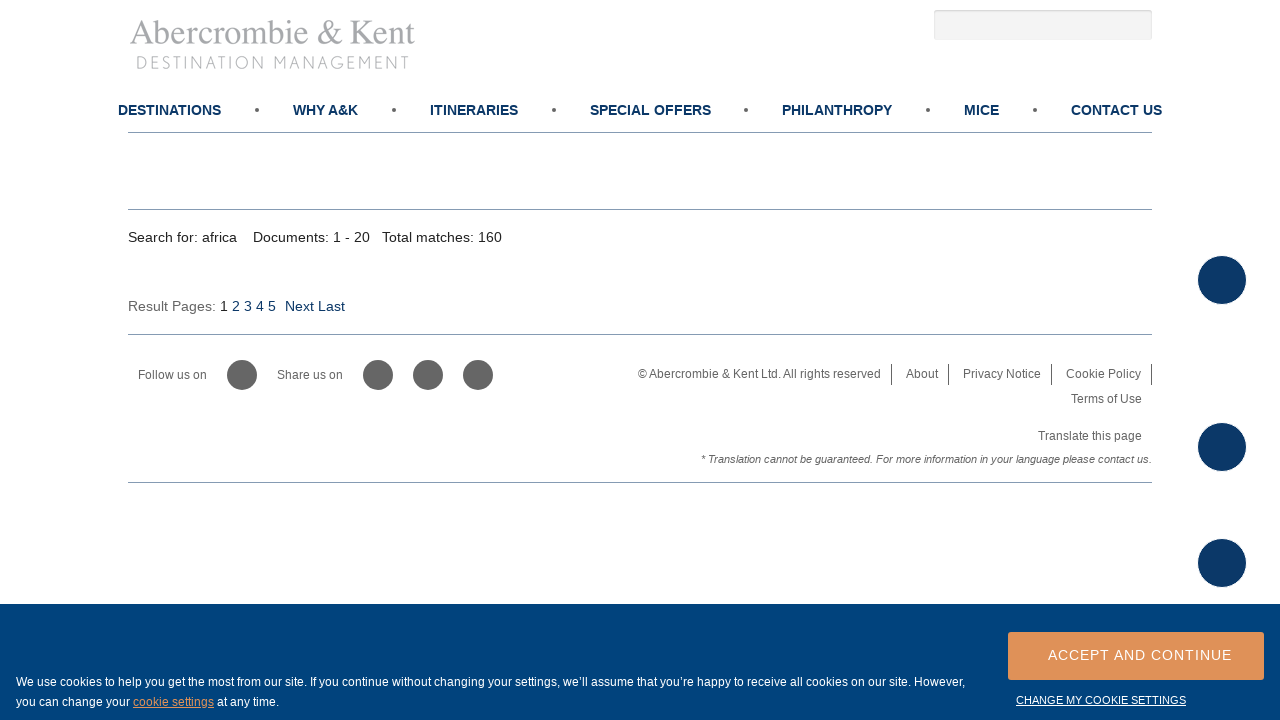

Waited 2 seconds for page to process the search
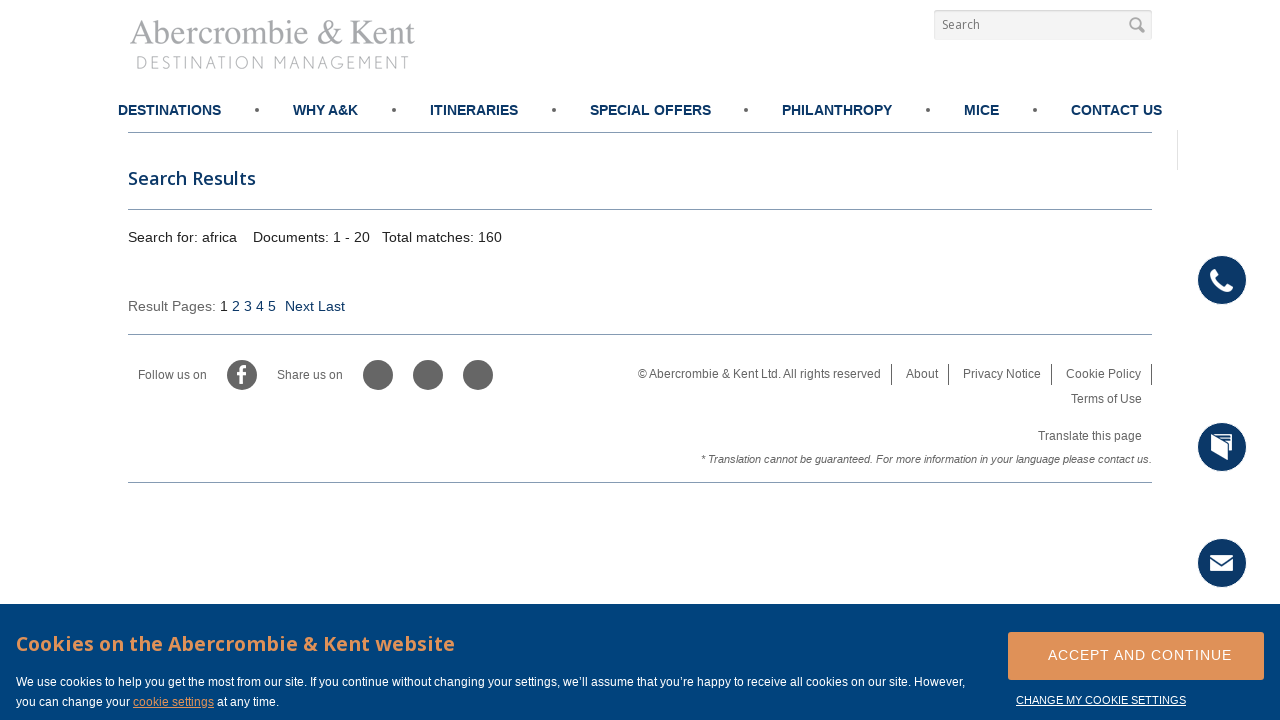

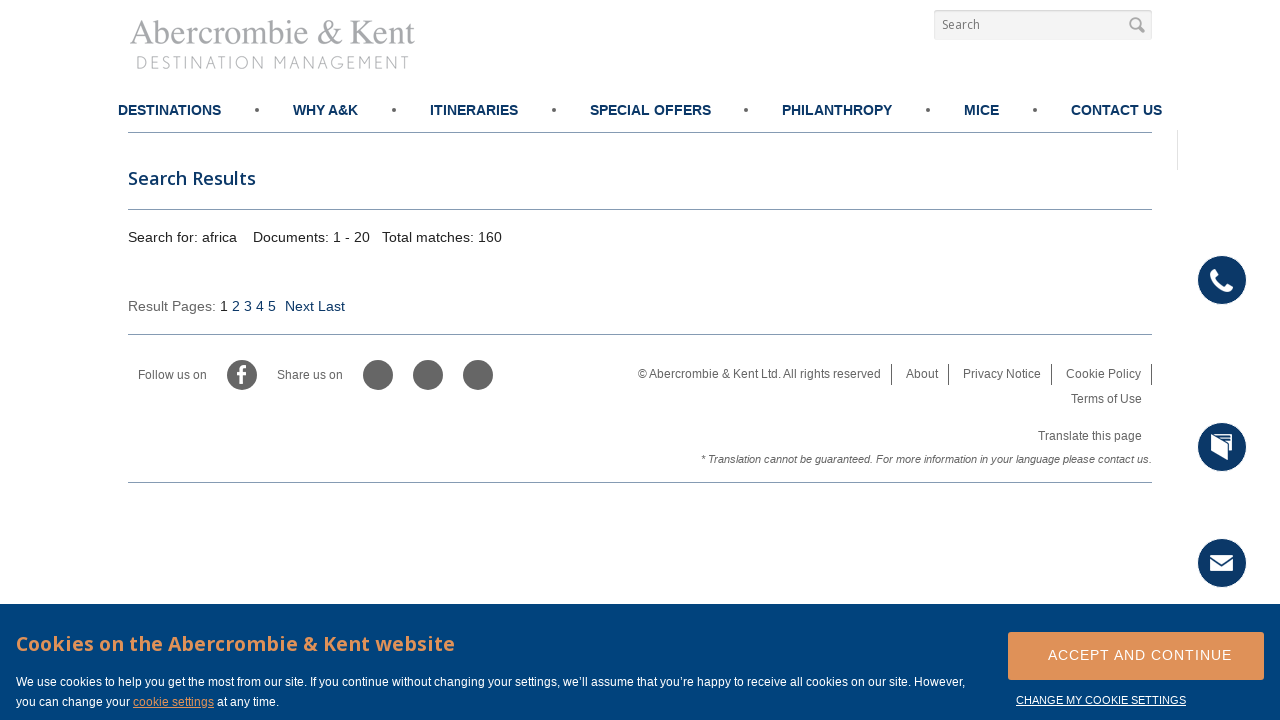